Tests double-click functionality on a button and verifies the resulting text appears

Starting URL: https://automationfc.github.io/basic-form/index.html

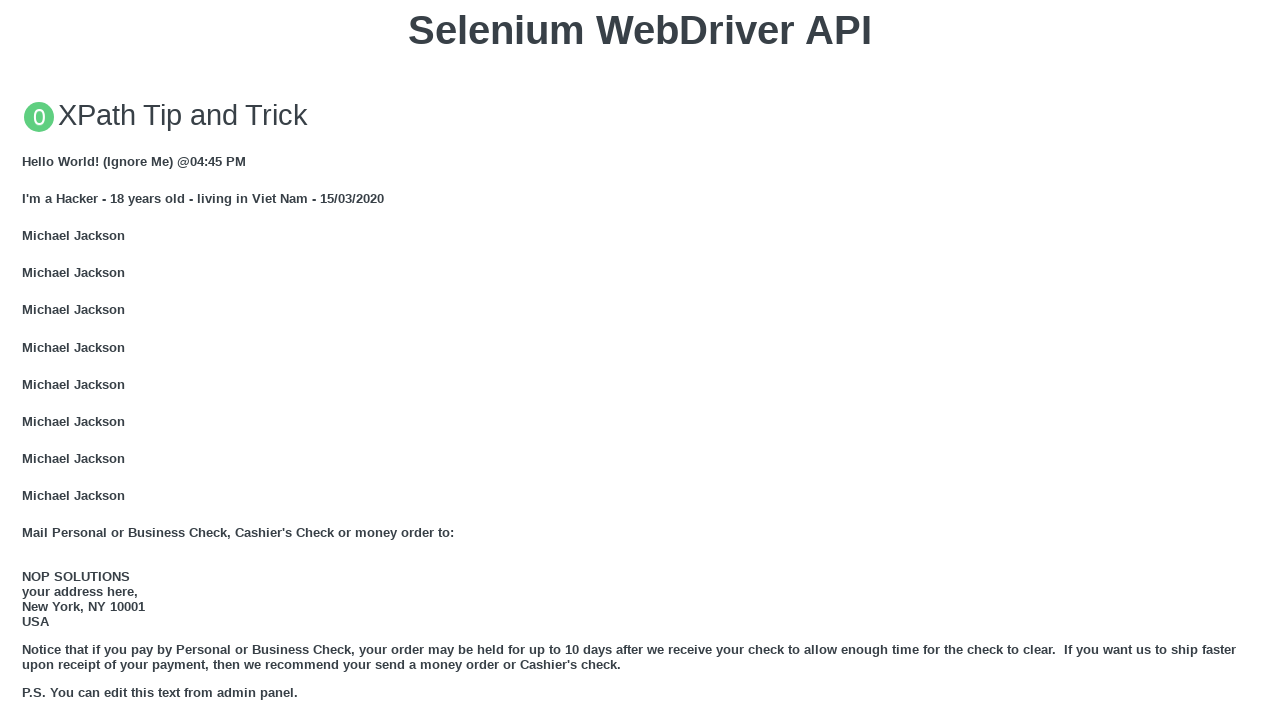

Scrolled double-click button into view
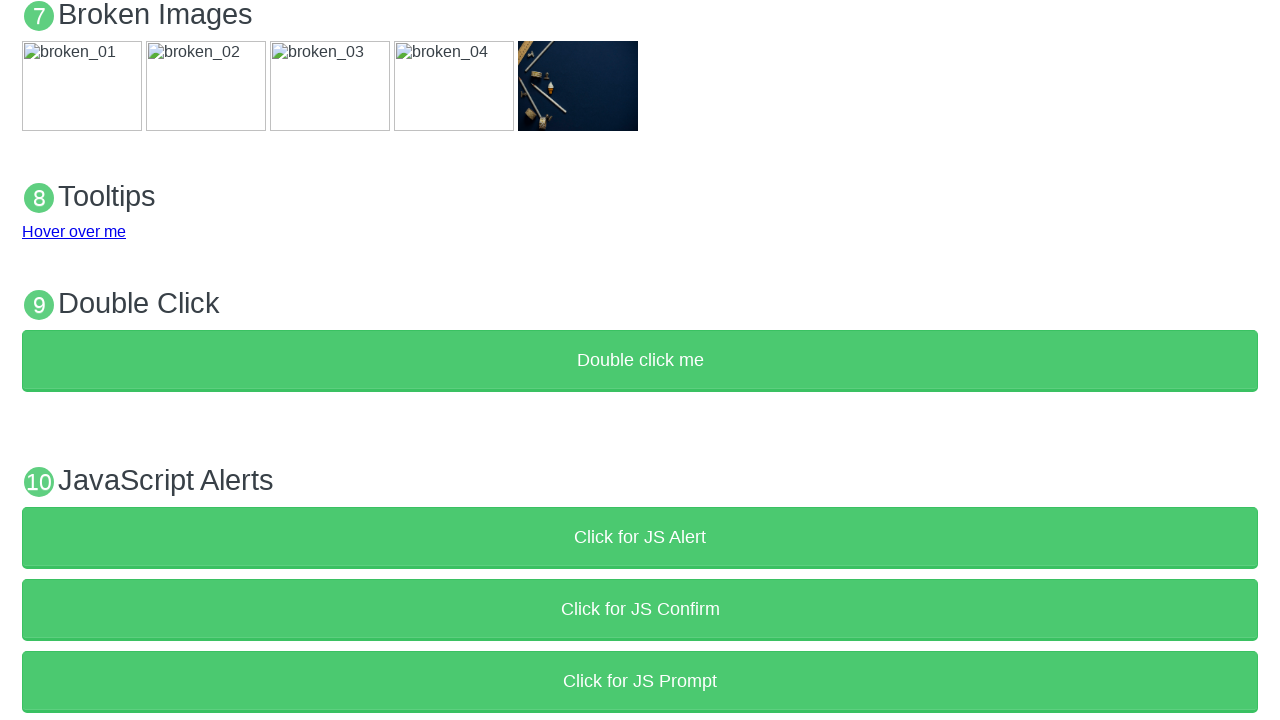

Double-clicked the button at (640, 361) on xpath=//button[text()='Double click me']
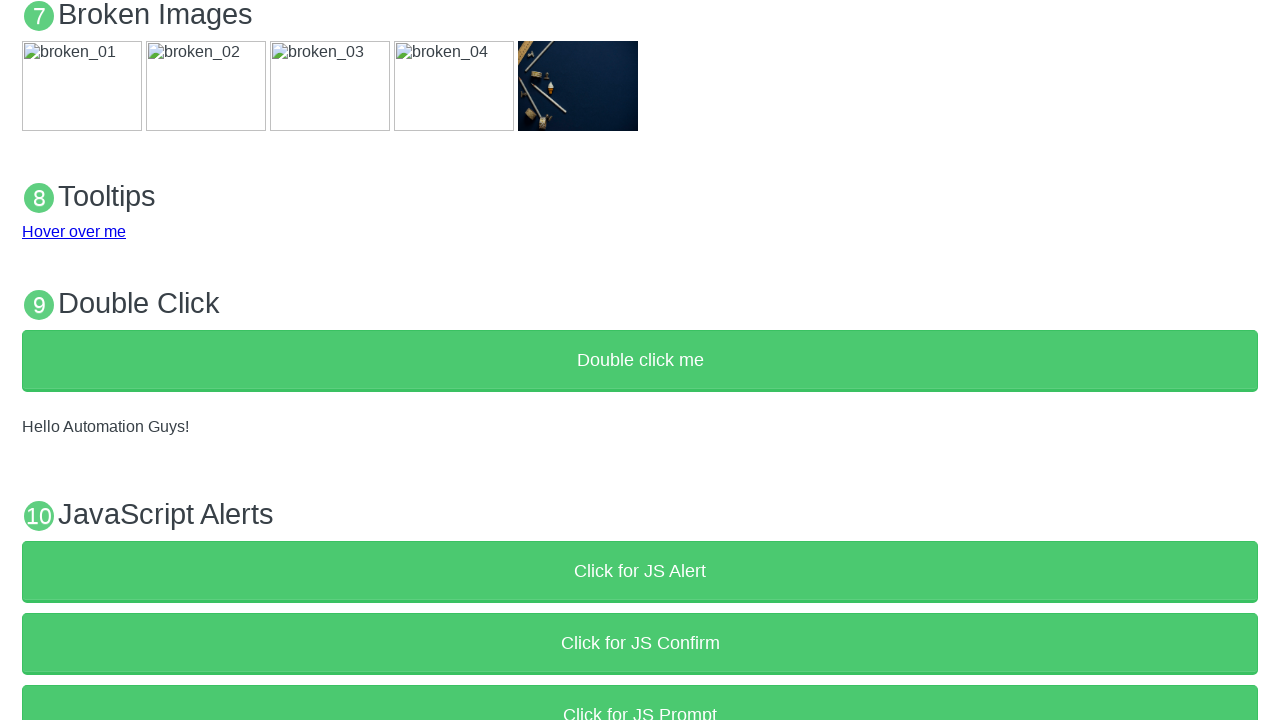

Verified result text 'Hello Automation Guys!' appeared
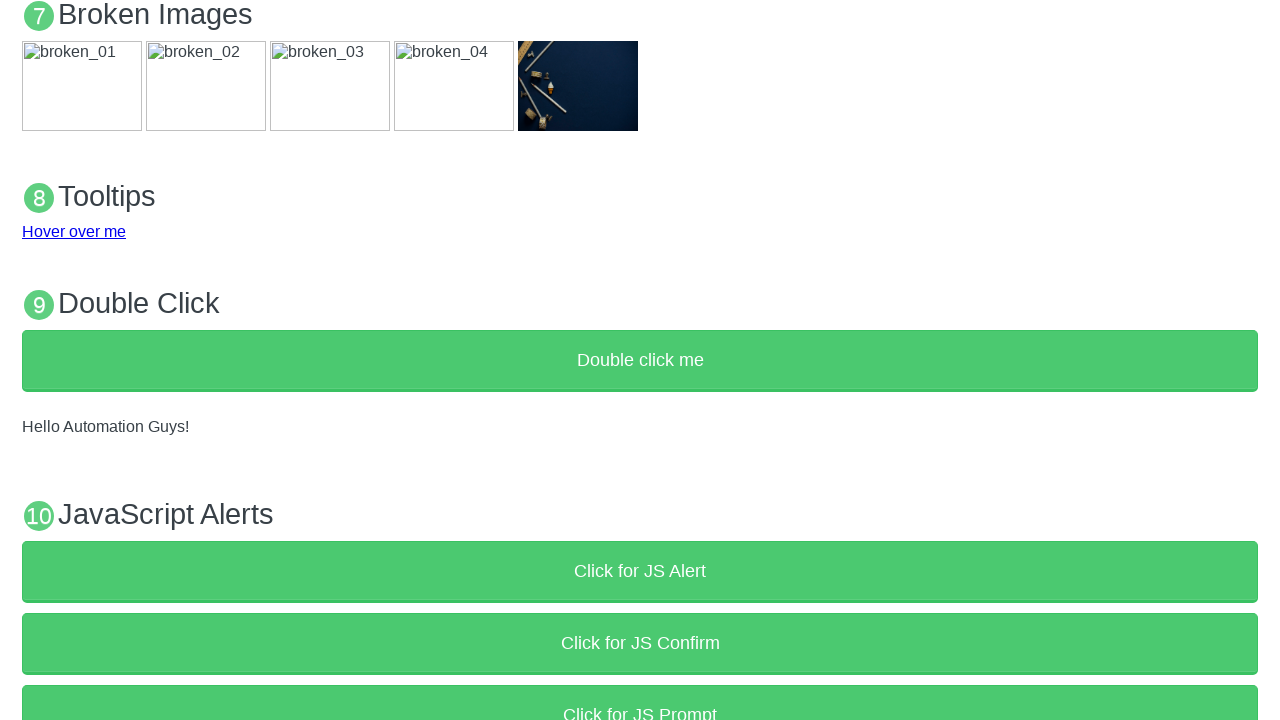

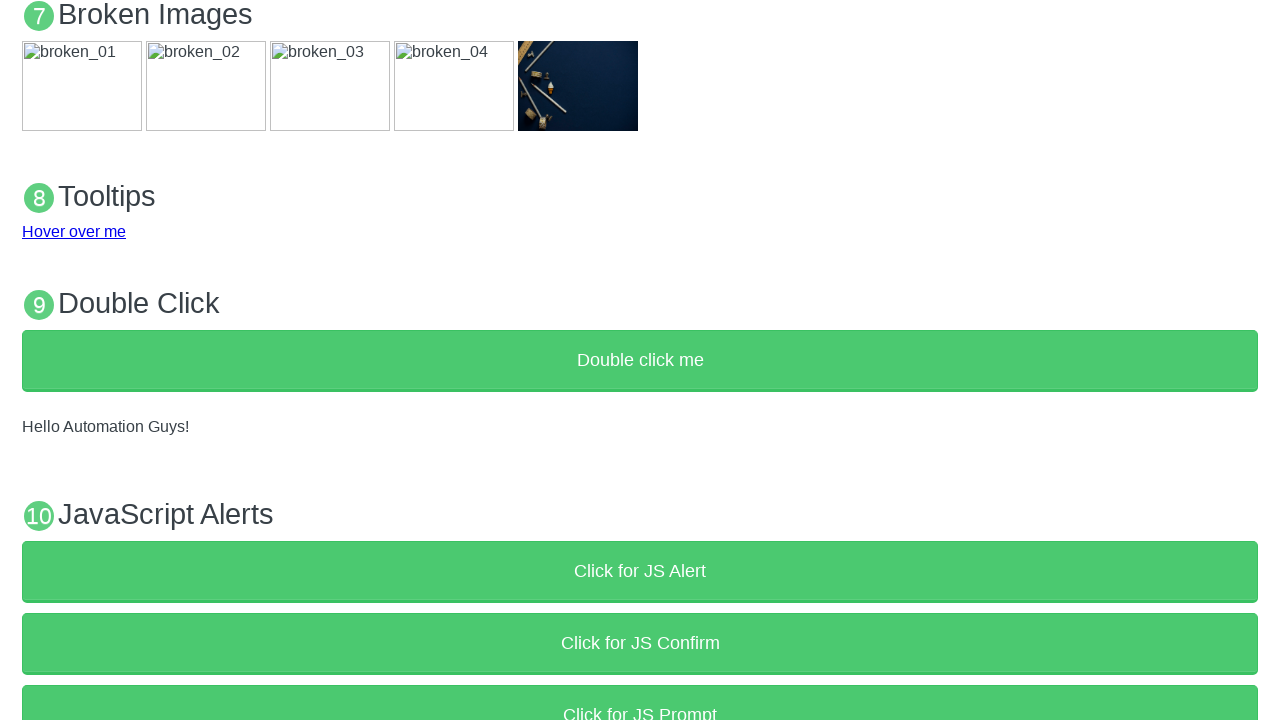